Tests navigation between Browse Languages and Start pages, verifying the Welcome header on the home page

Starting URL: http://www.99-bottles-of-beer.net/

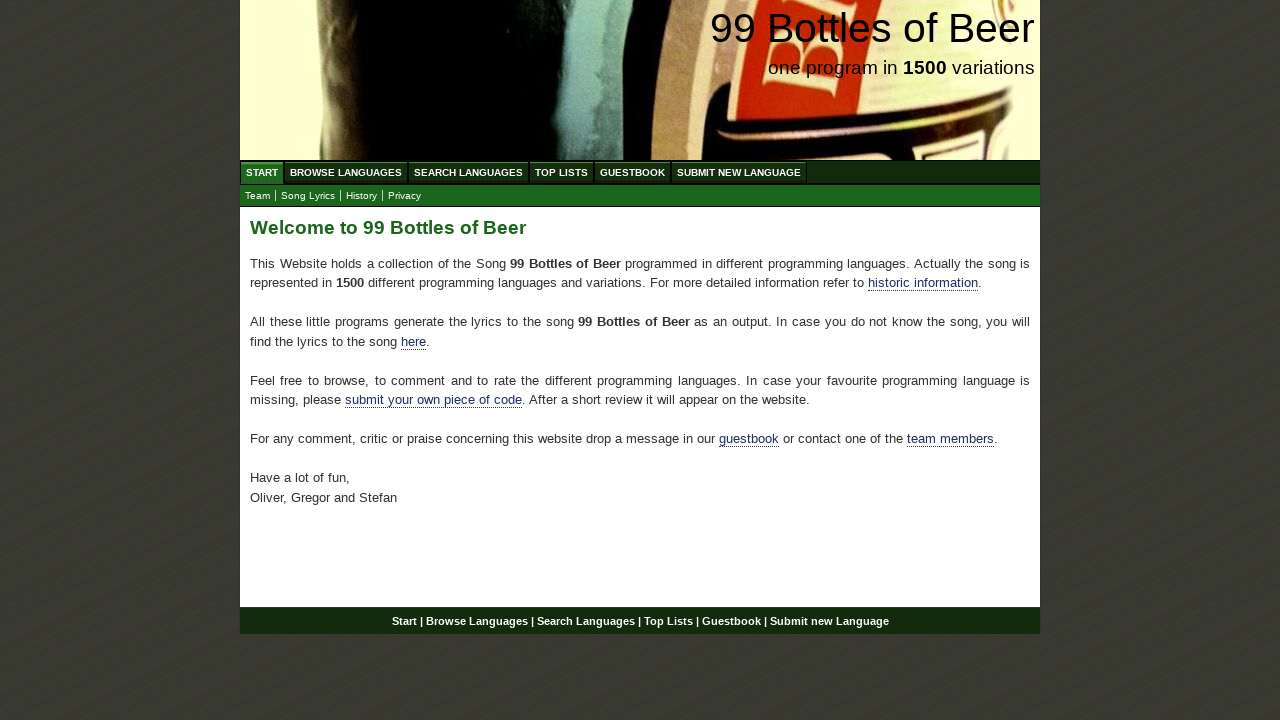

Clicked on Browse Languages link at (346, 172) on #wrap #navigation #menu li a[href='/abc.html']
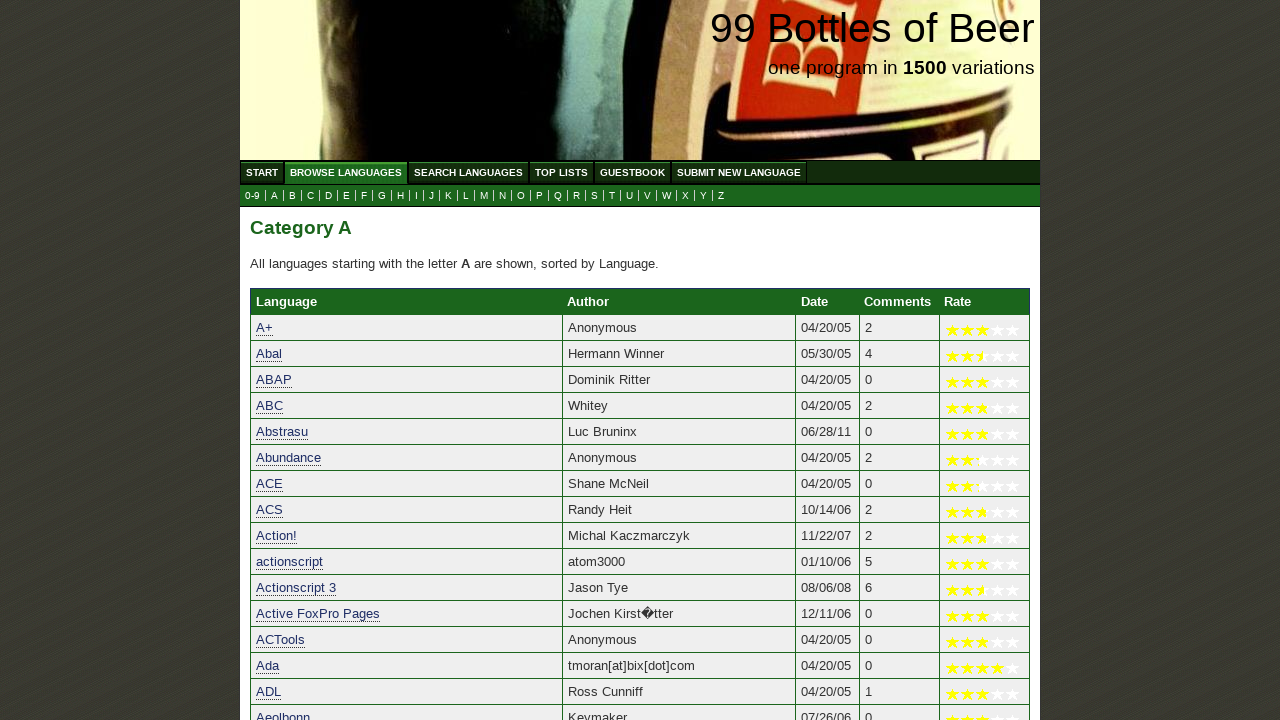

Clicked on Start/Home link at (262, 172) on #wrap #navigation #menu li a[href='/']
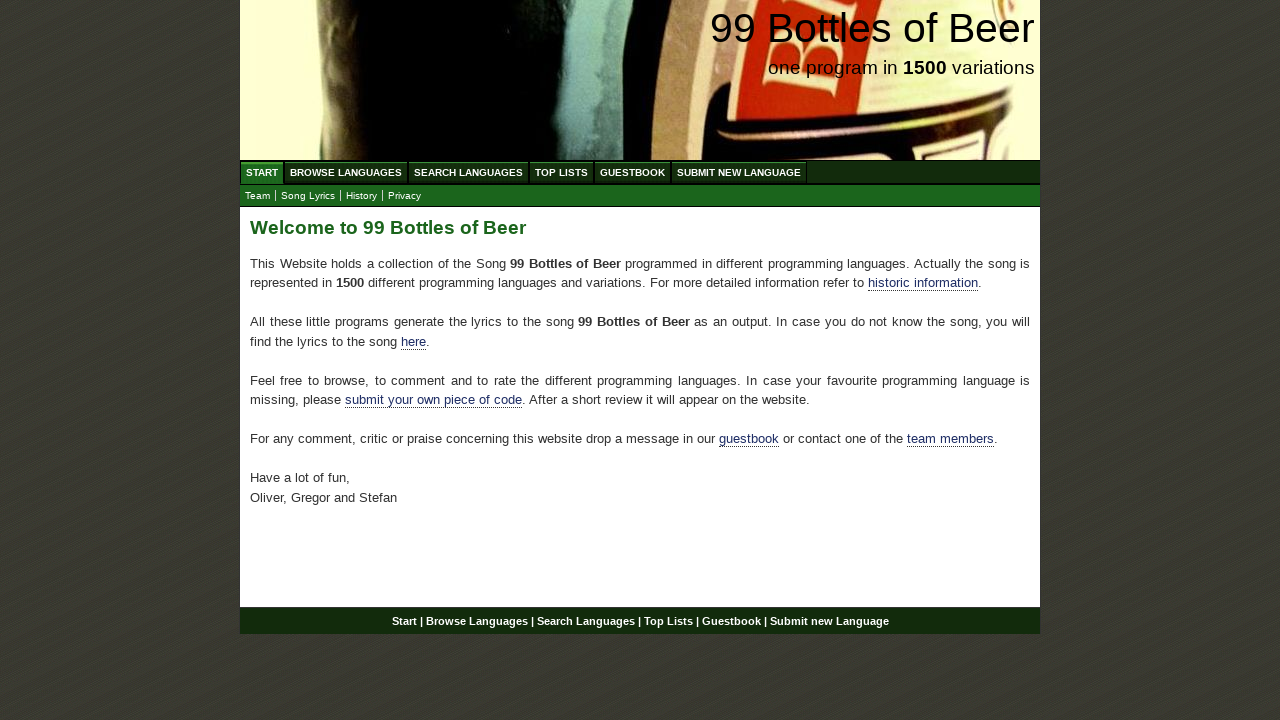

Verified Welcome header is displayed on home page
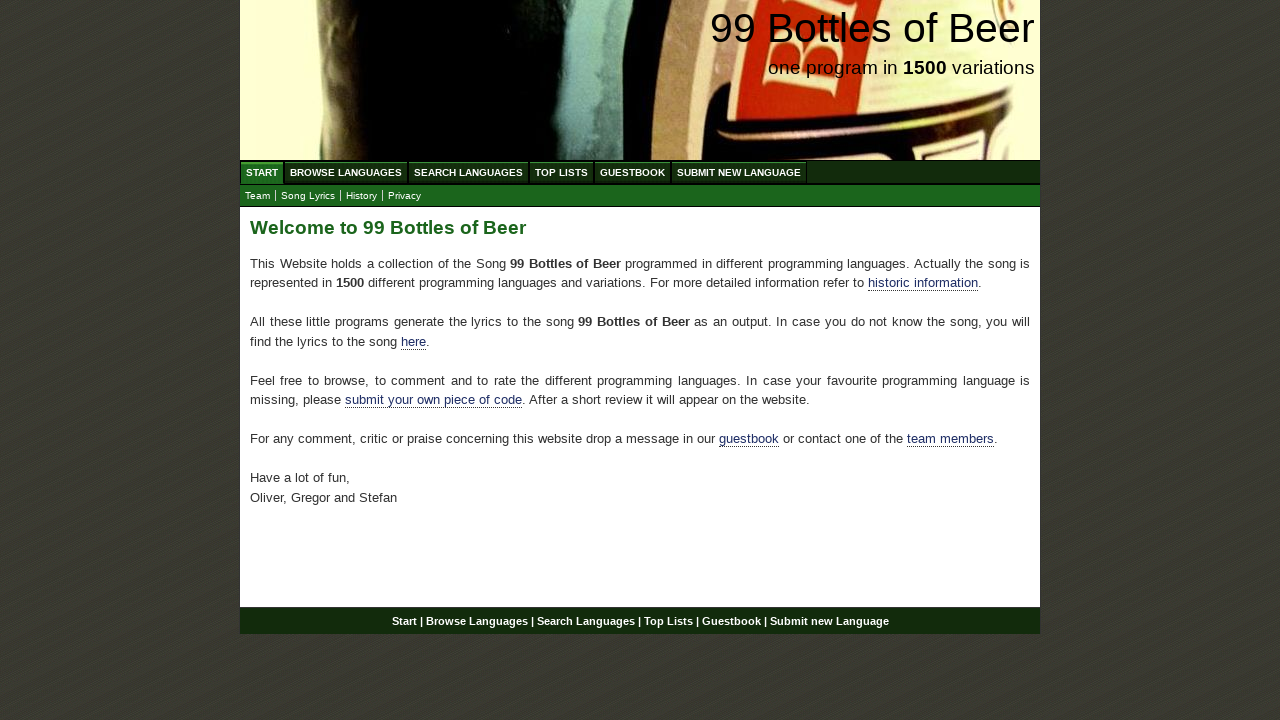

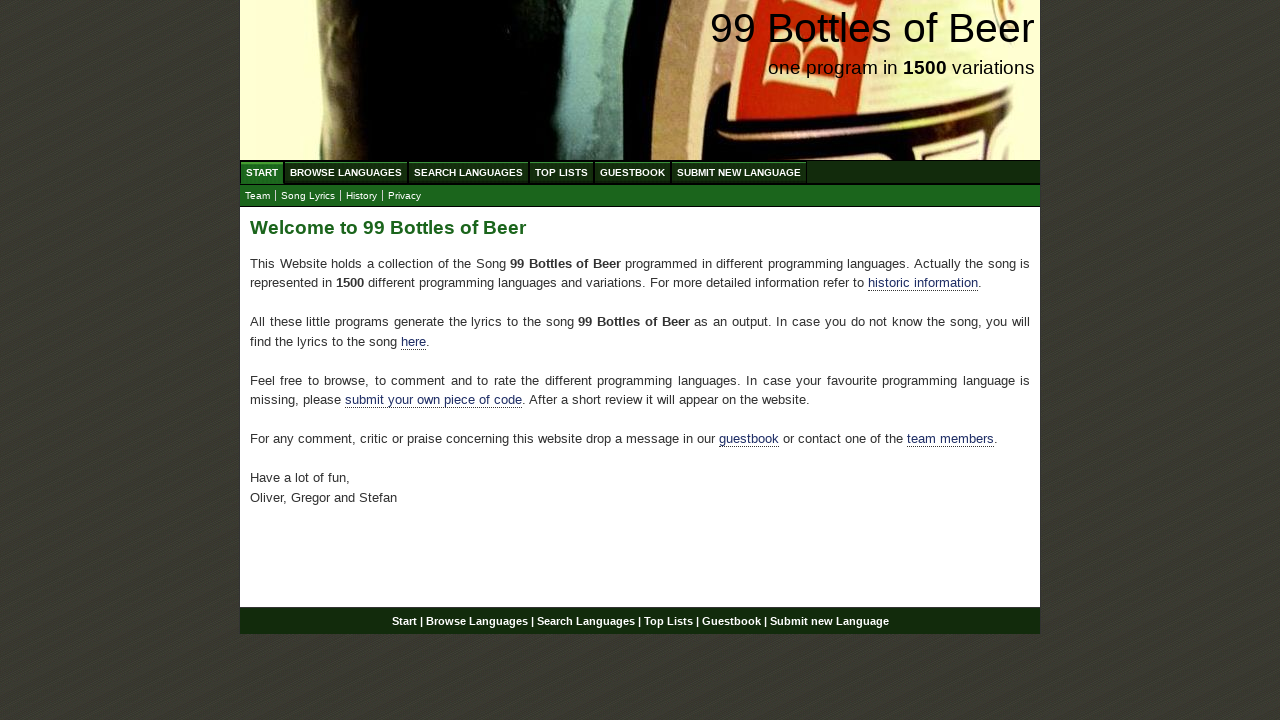